Tests the number entry form by entering a number, clicking submit, and verifying the error or success message.

Starting URL: https://kristinek.github.io/site/tasks/enter_a_number

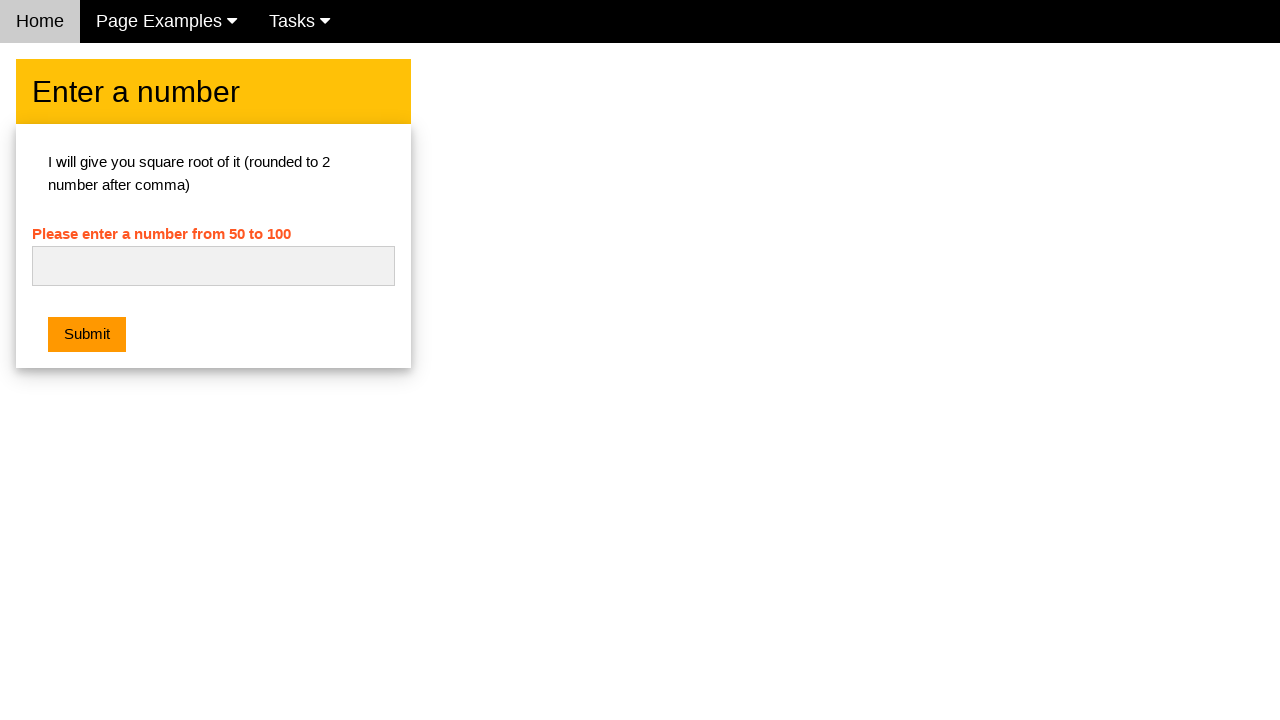

Entered '42' in the number input field on #numb
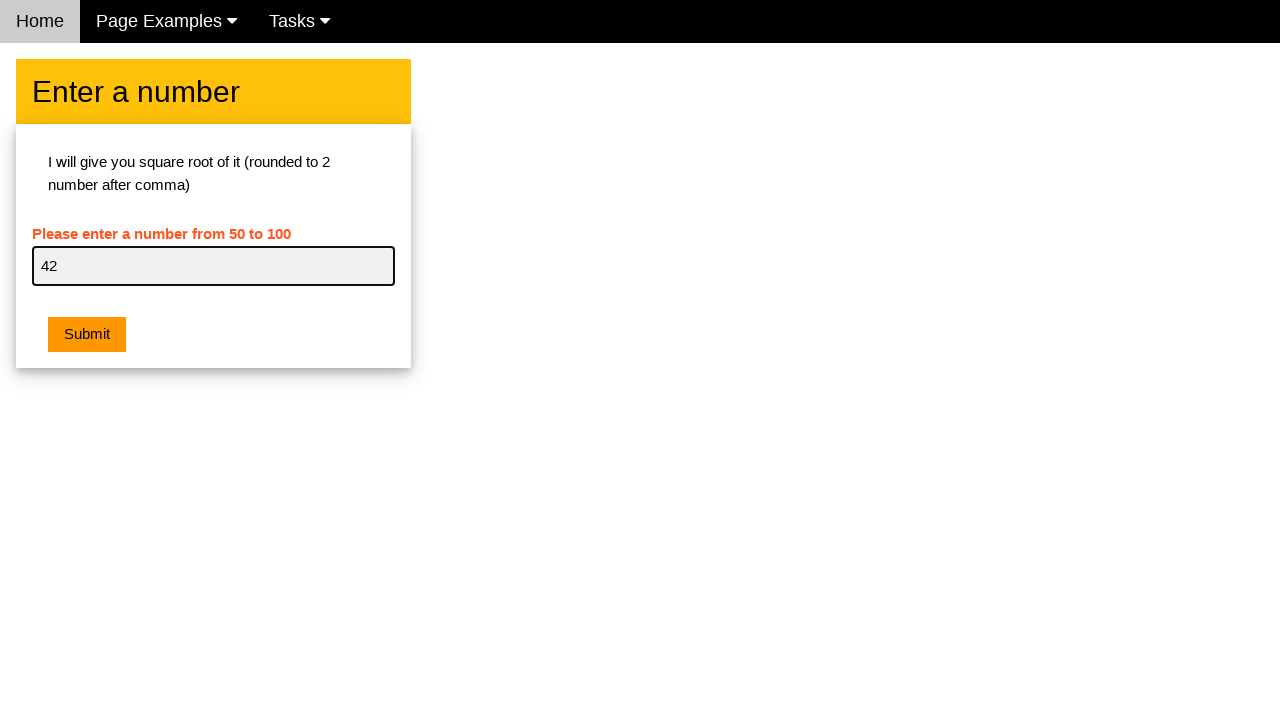

Clicked the submit button at (87, 335) on button
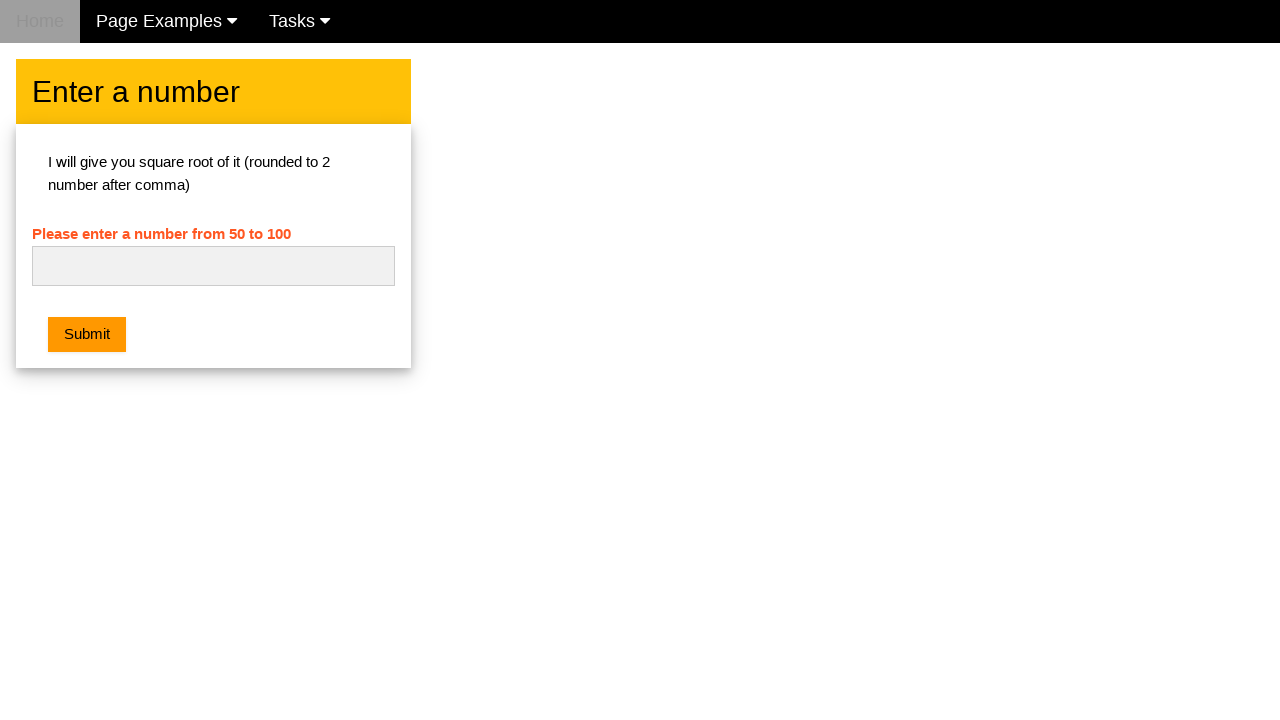

Set up dialog handler to accept alerts
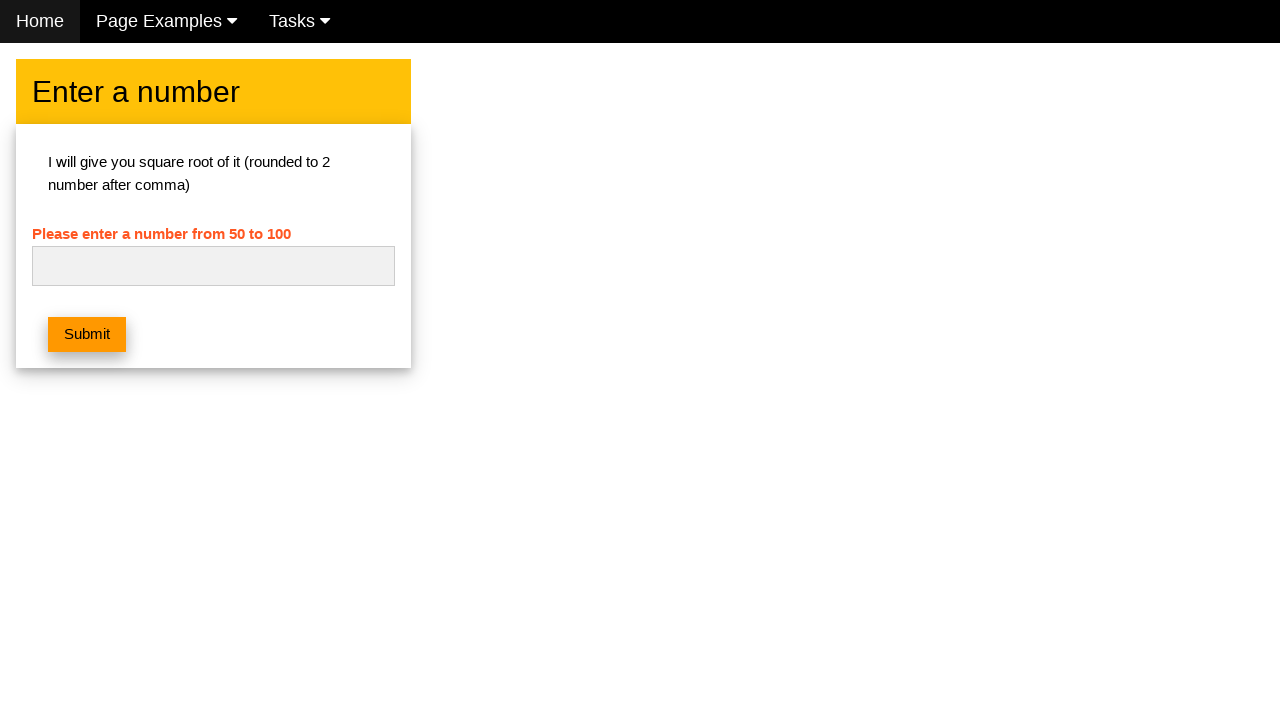

Located the error message element
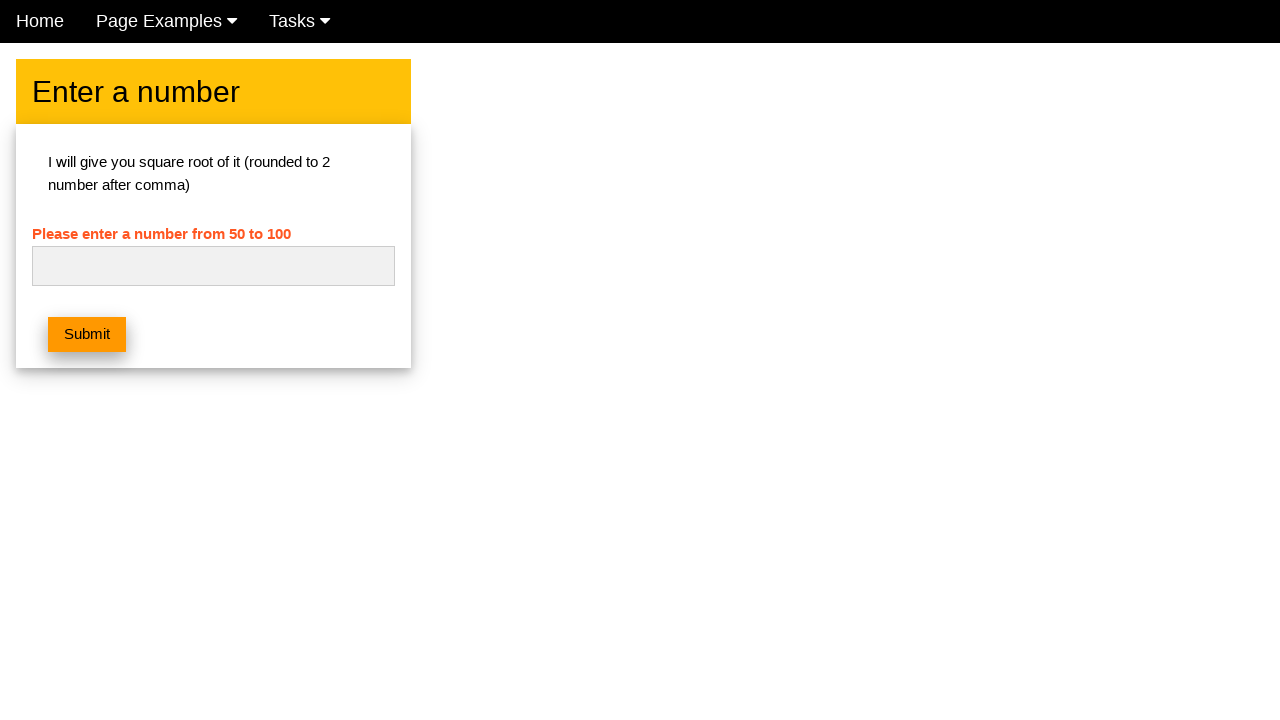

Waited 500ms for form response
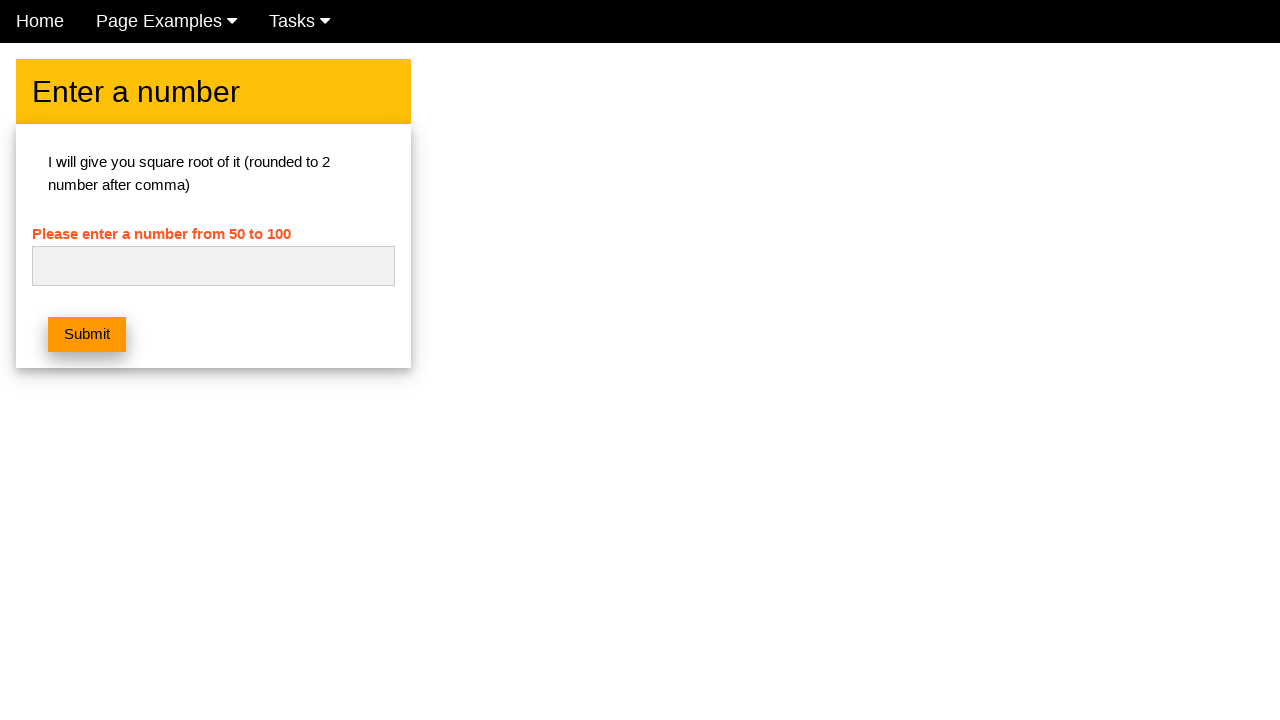

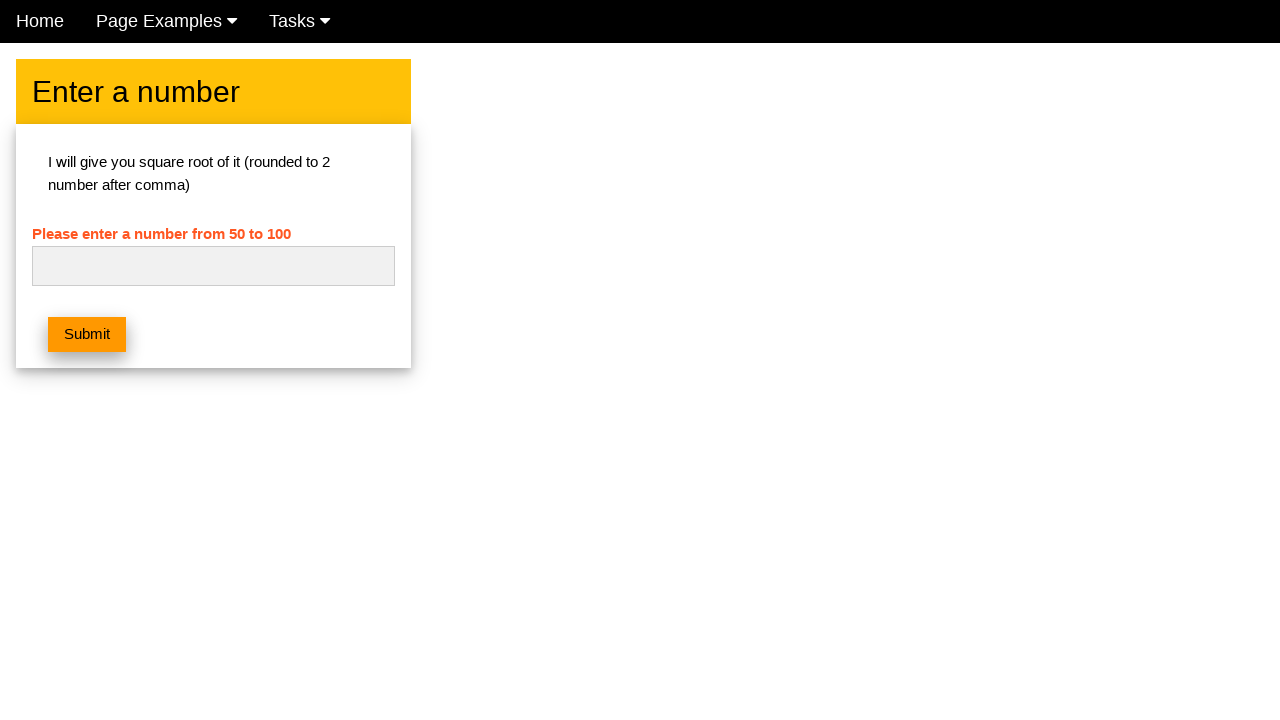